Tests number input field by entering a value, verifying it, and using arrow keys to increment the value

Starting URL: http://the-internet.herokuapp.com/inputs

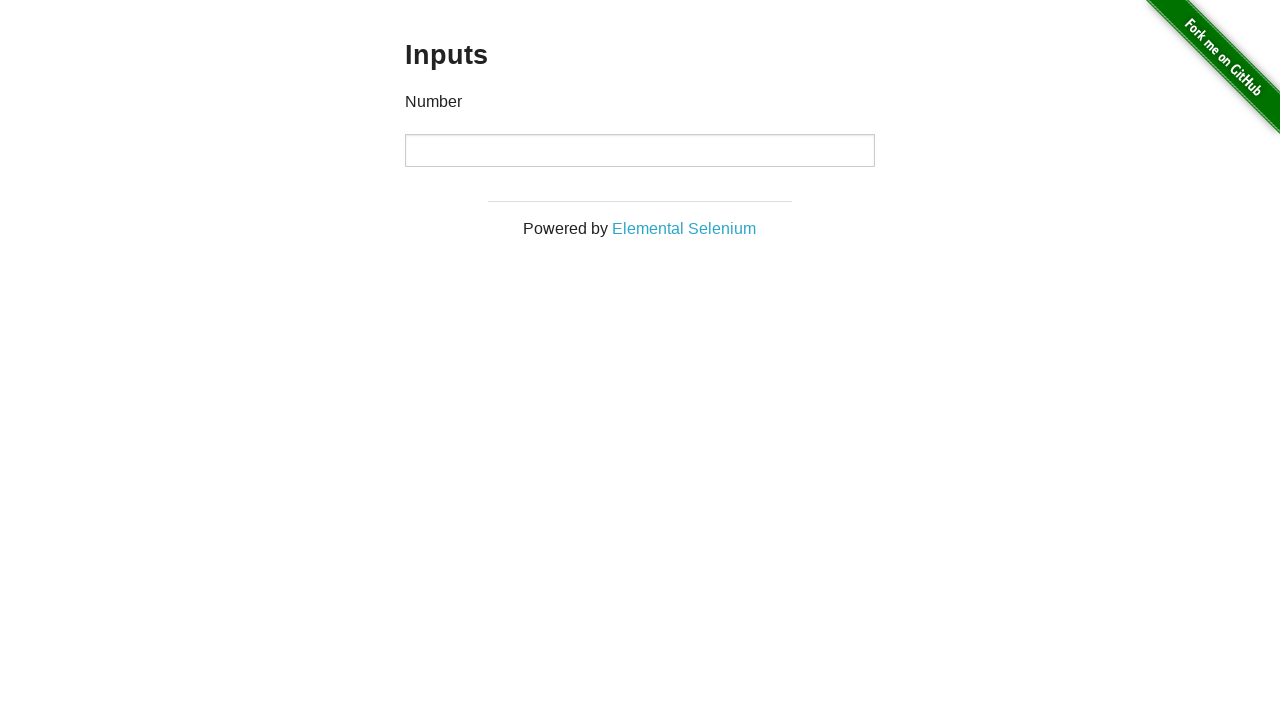

Filled number input field with value '20' on //input[@type='number']
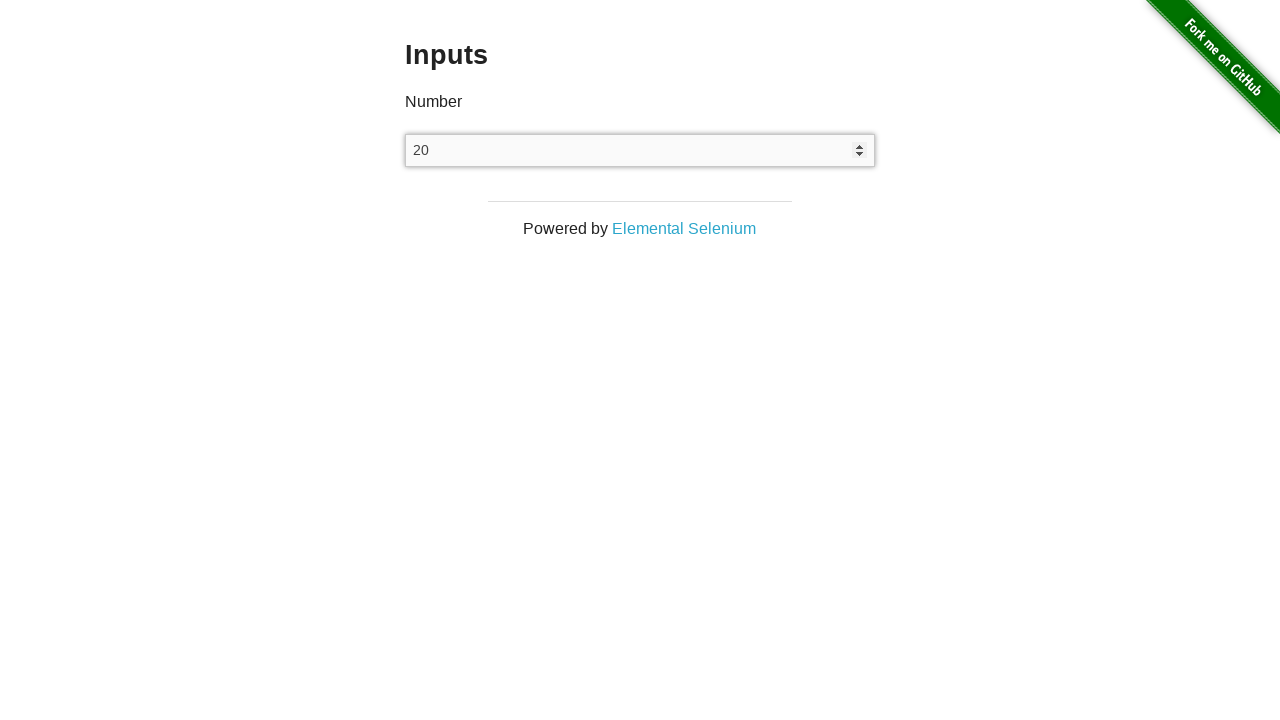

Verified number input field contains '20'
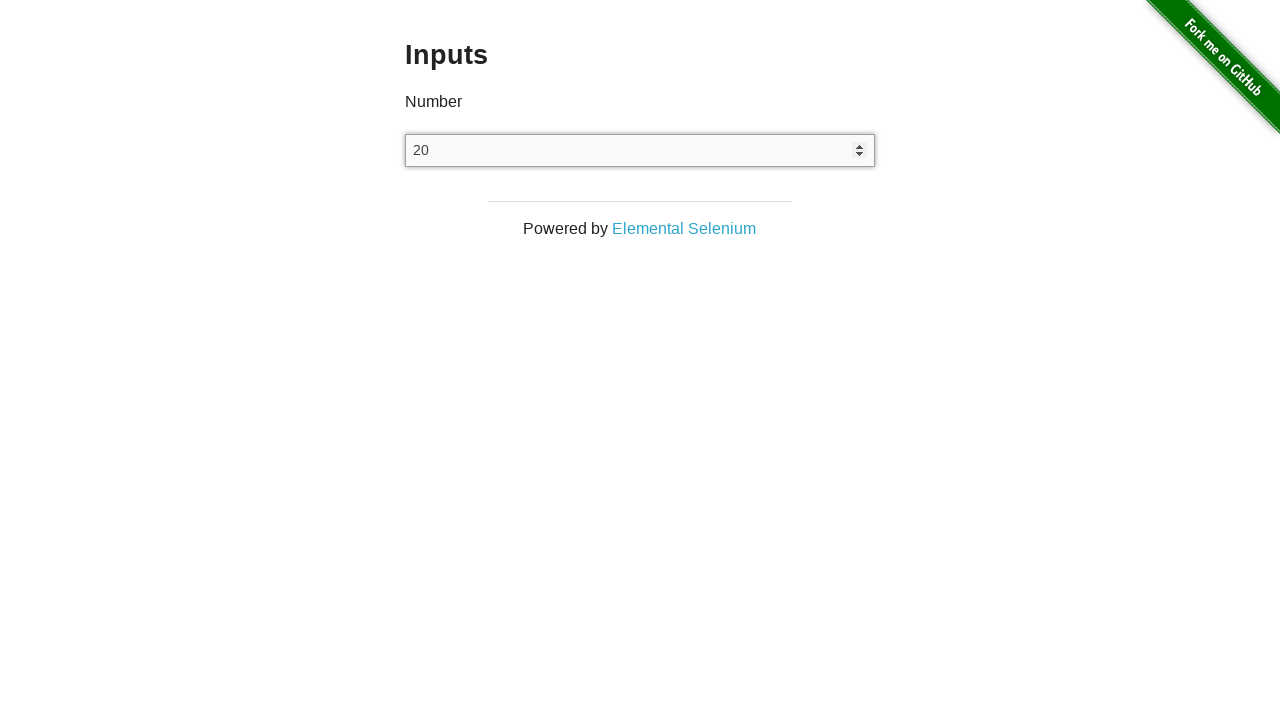

Pressed ArrowUp key to increment the number value on xpath=//input[@type='number']
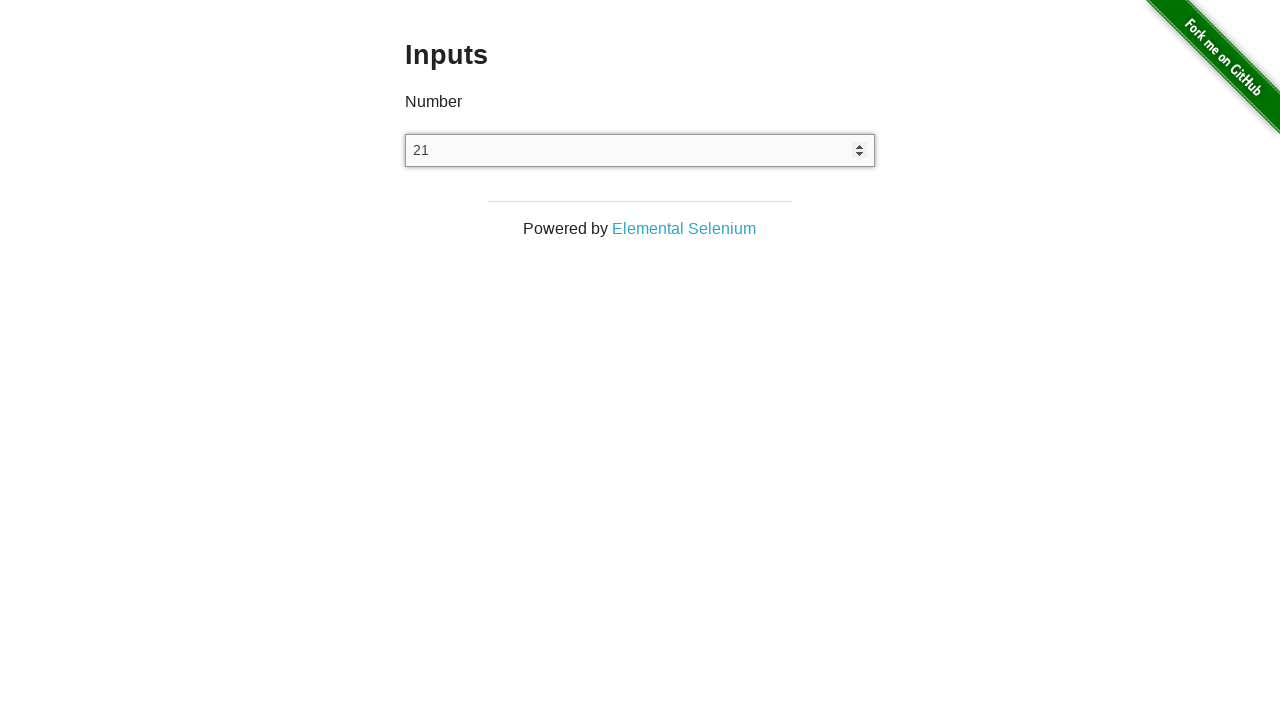

Verified number input field was incremented to '21'
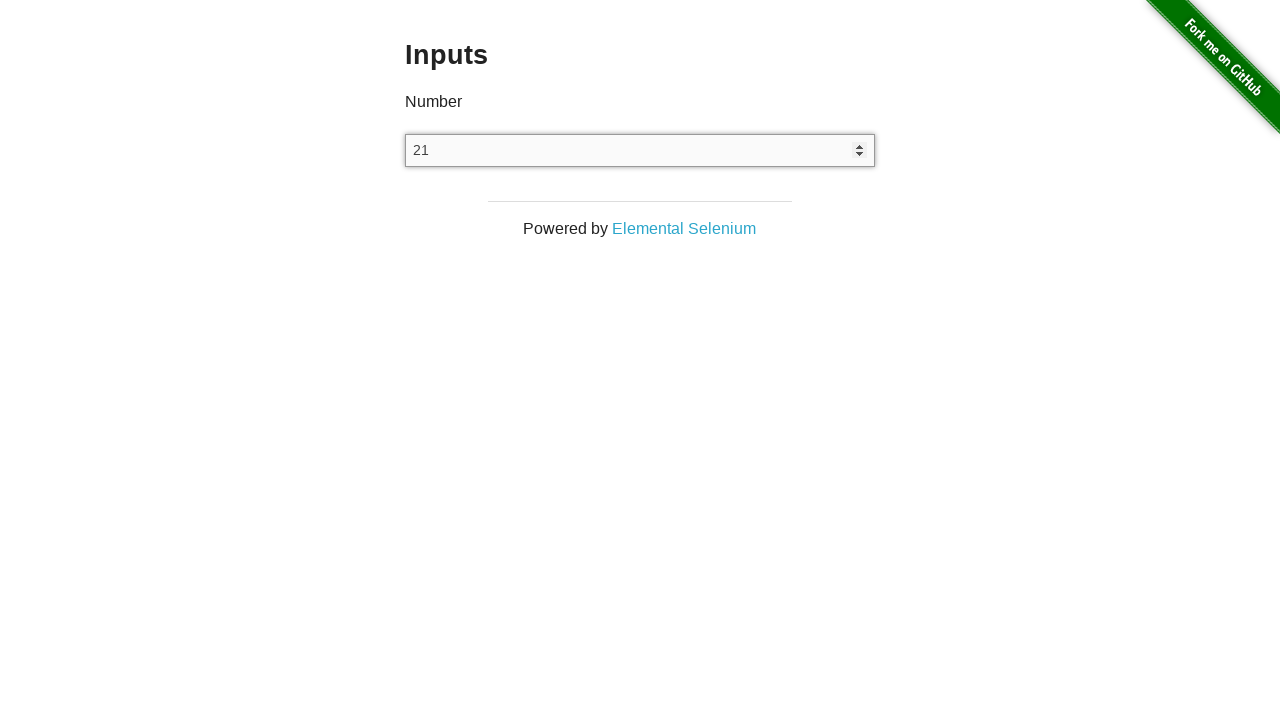

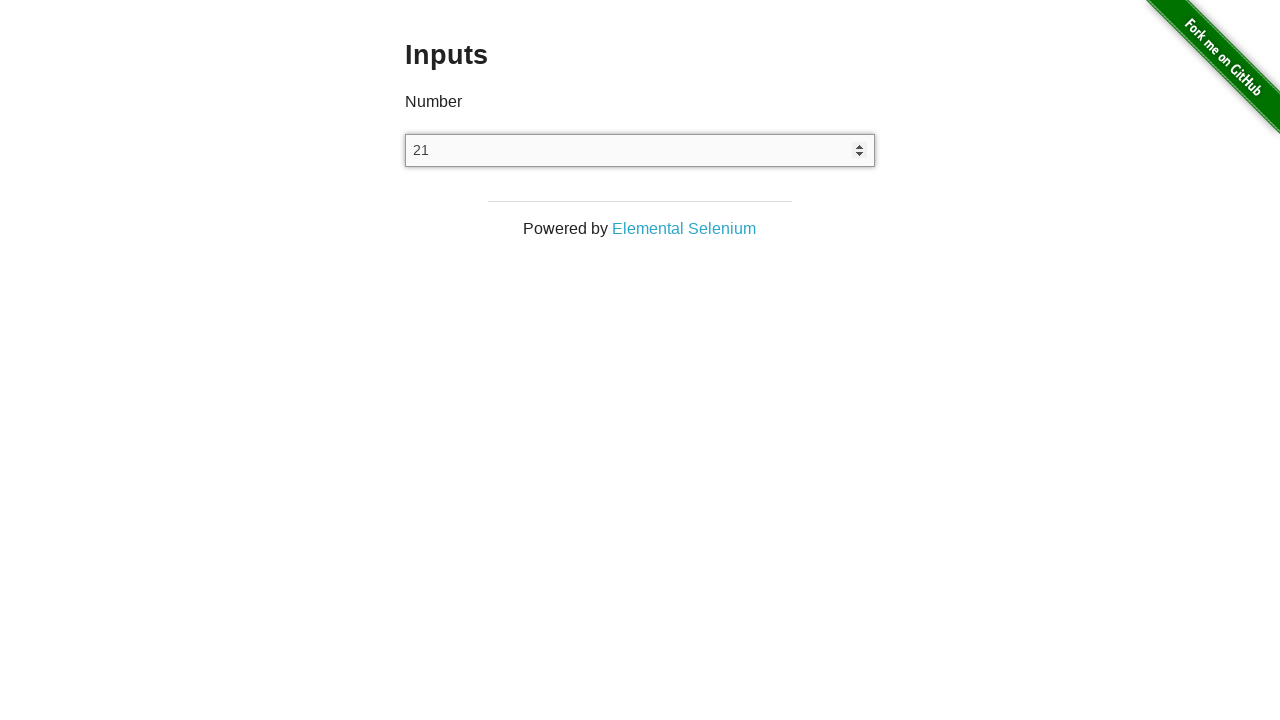